Tests handling of a prompt JavaScript alert by clicking a button to trigger it, entering text, then dismissing the prompt.

Starting URL: https://demoqa.com/alerts

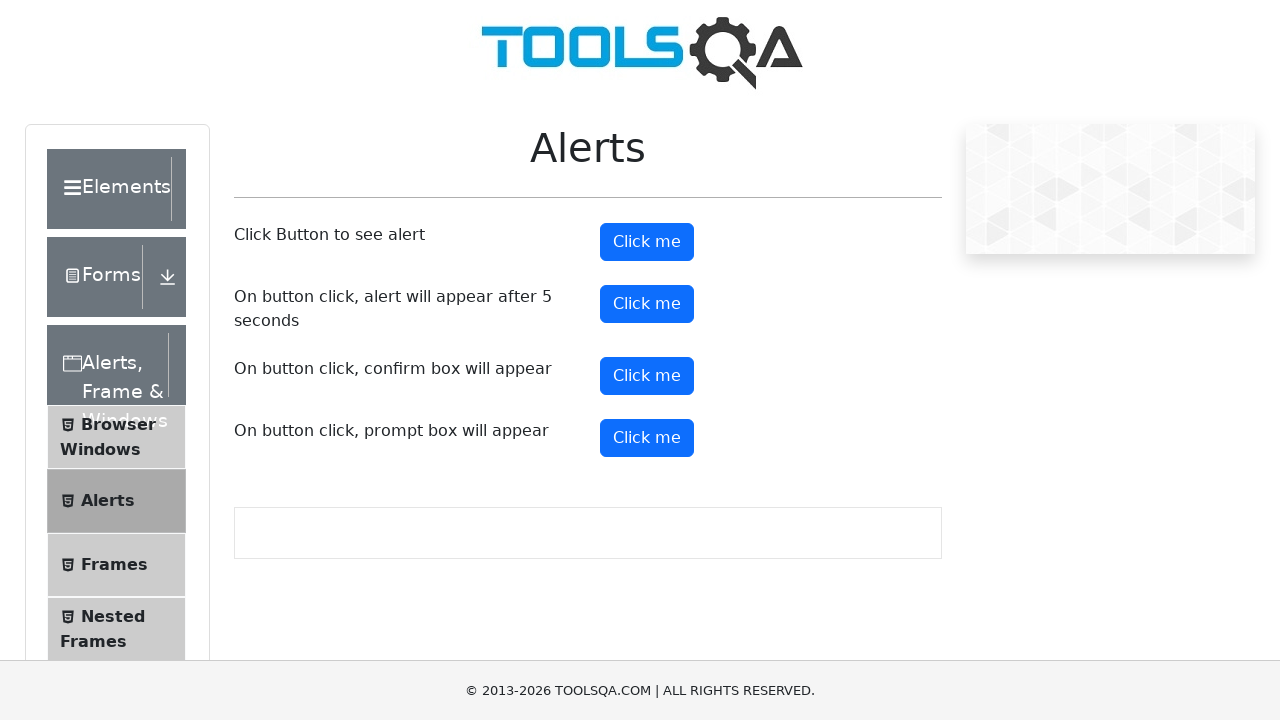

Set up dialog handler to dismiss prompt alerts
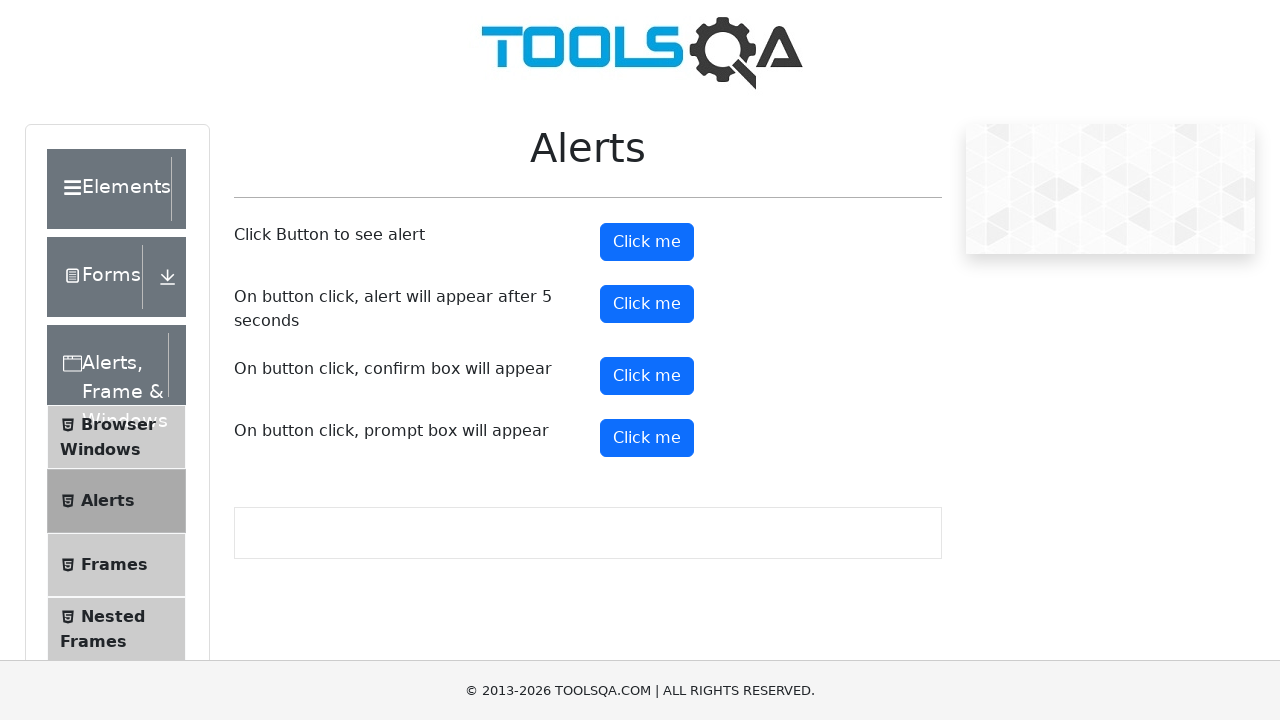

Clicked prompt button to trigger the alert at (647, 438) on button#promtButton
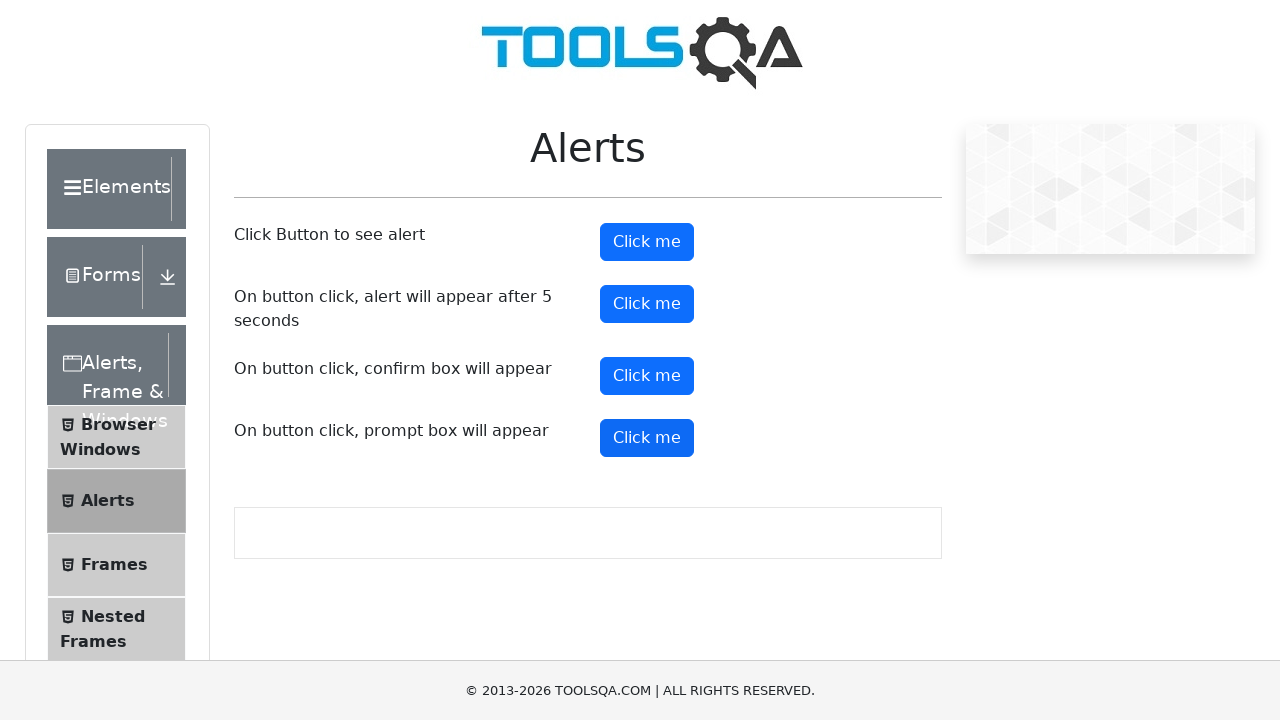

Waited for alert processing to complete
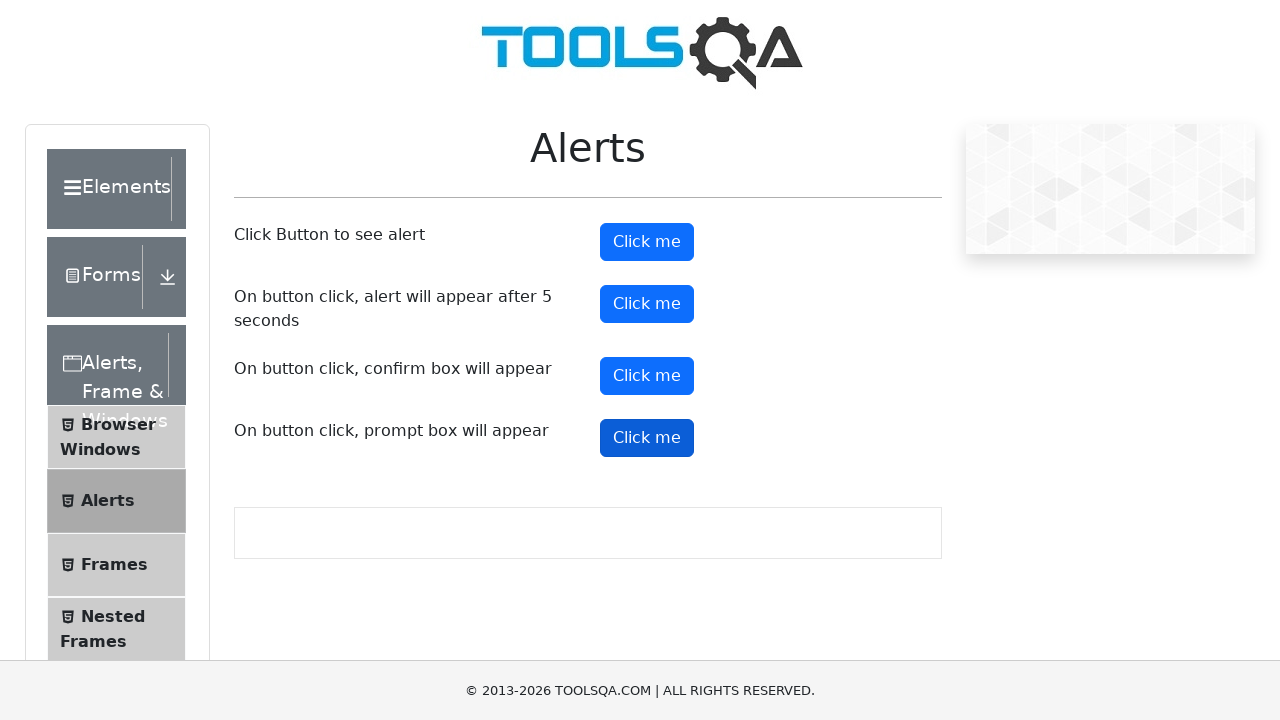

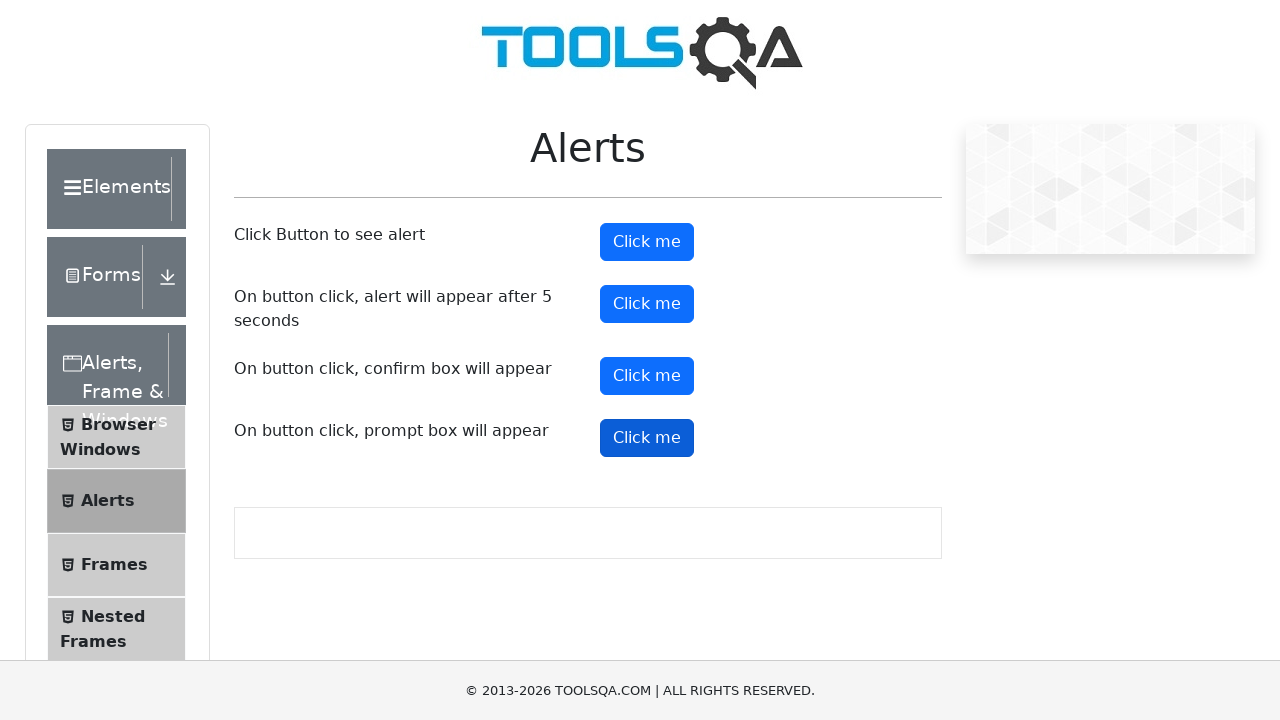